Navigates to ZeroBank login page and verifies that the header text is displayed correctly

Starting URL: http://zero.webappsecurity.com/login.html

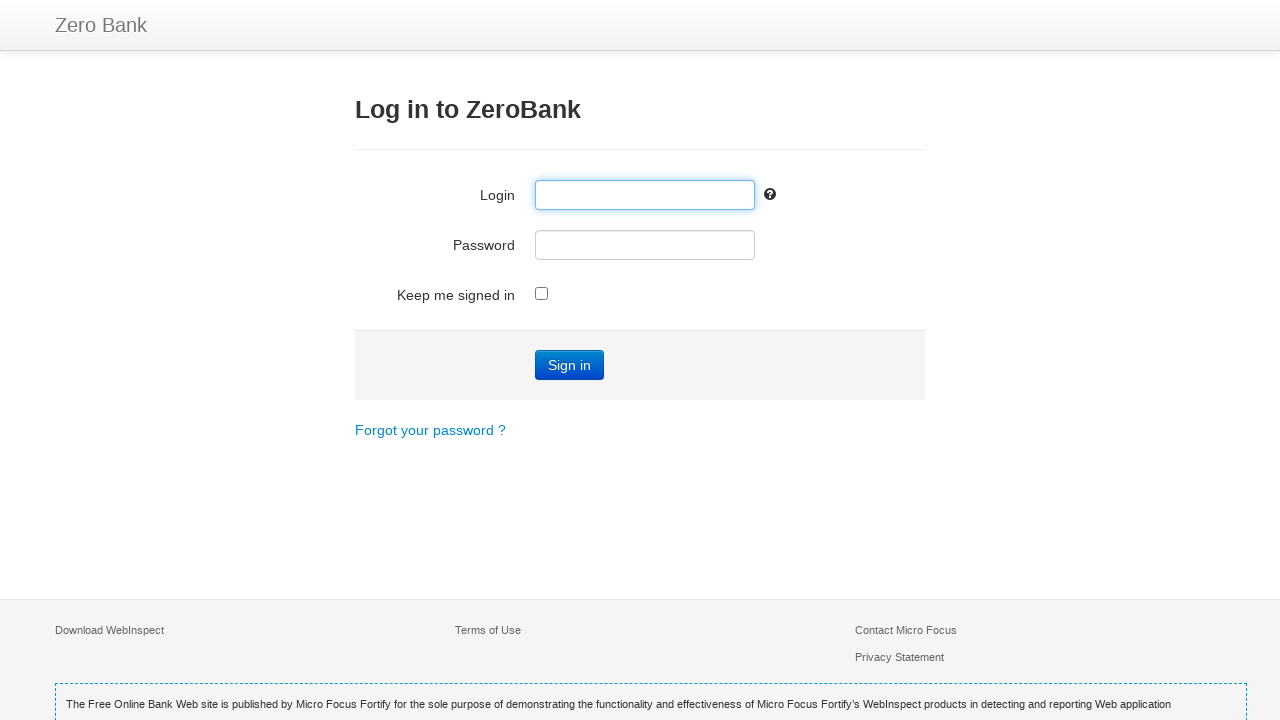

Navigated to ZeroBank login page
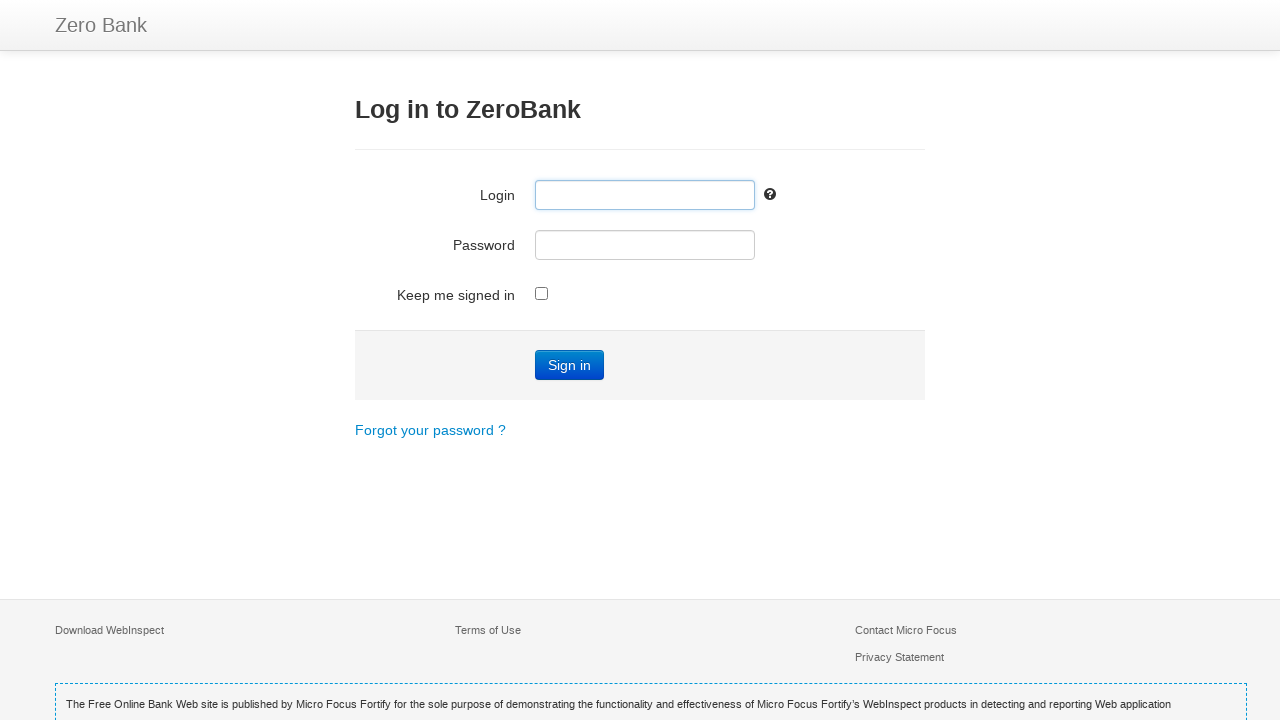

Header element (h3) is present and visible
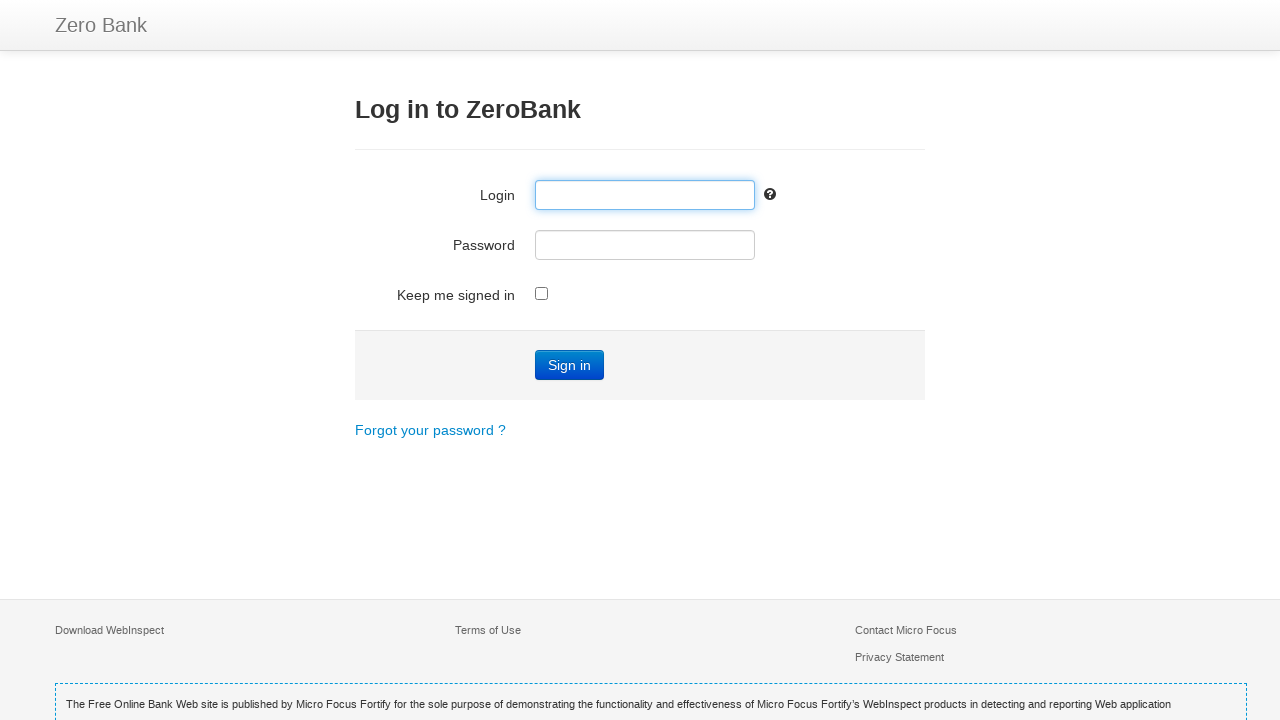

Retrieved header text content
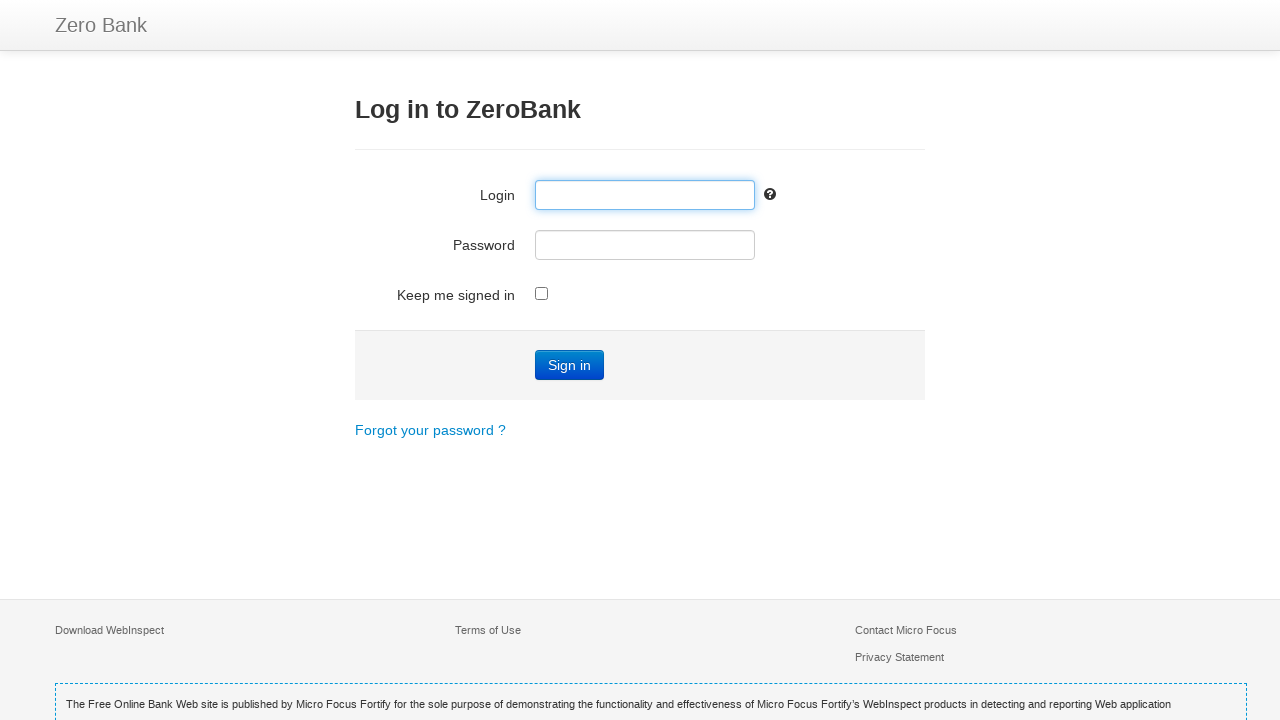

Header text verified: 'Log in to ZeroBank' matches expected 'Log in to ZeroBank'
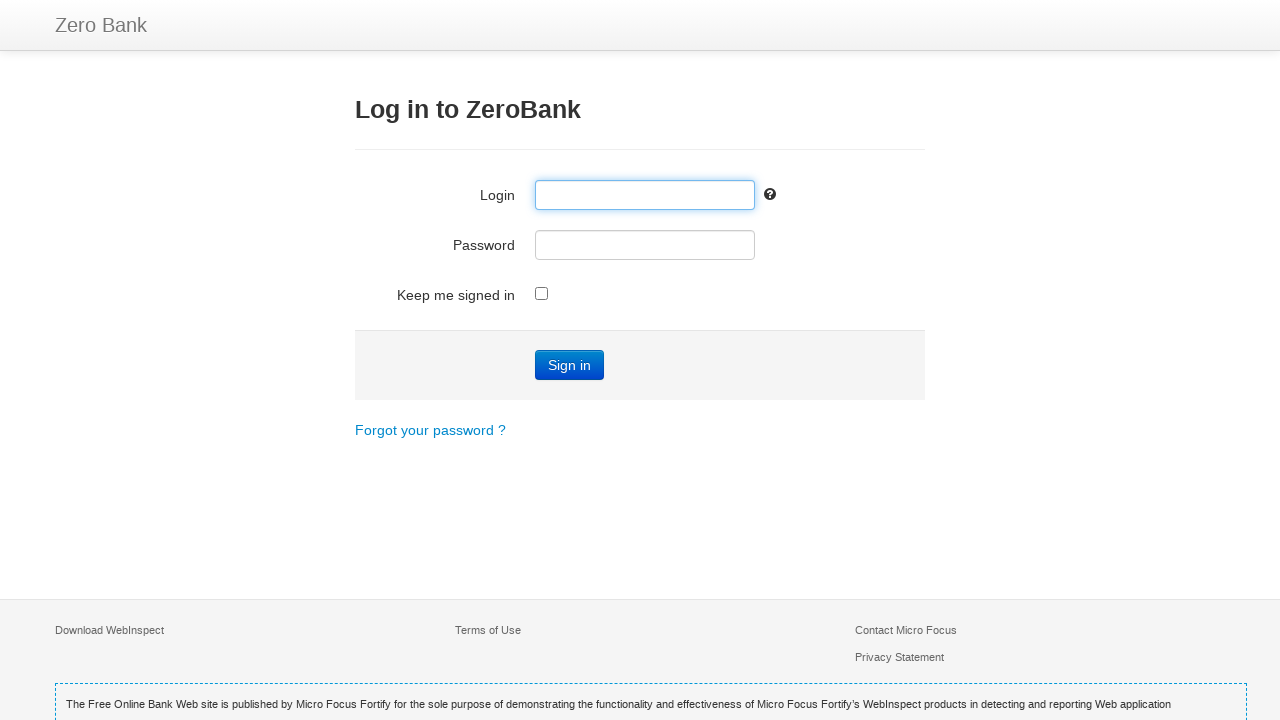

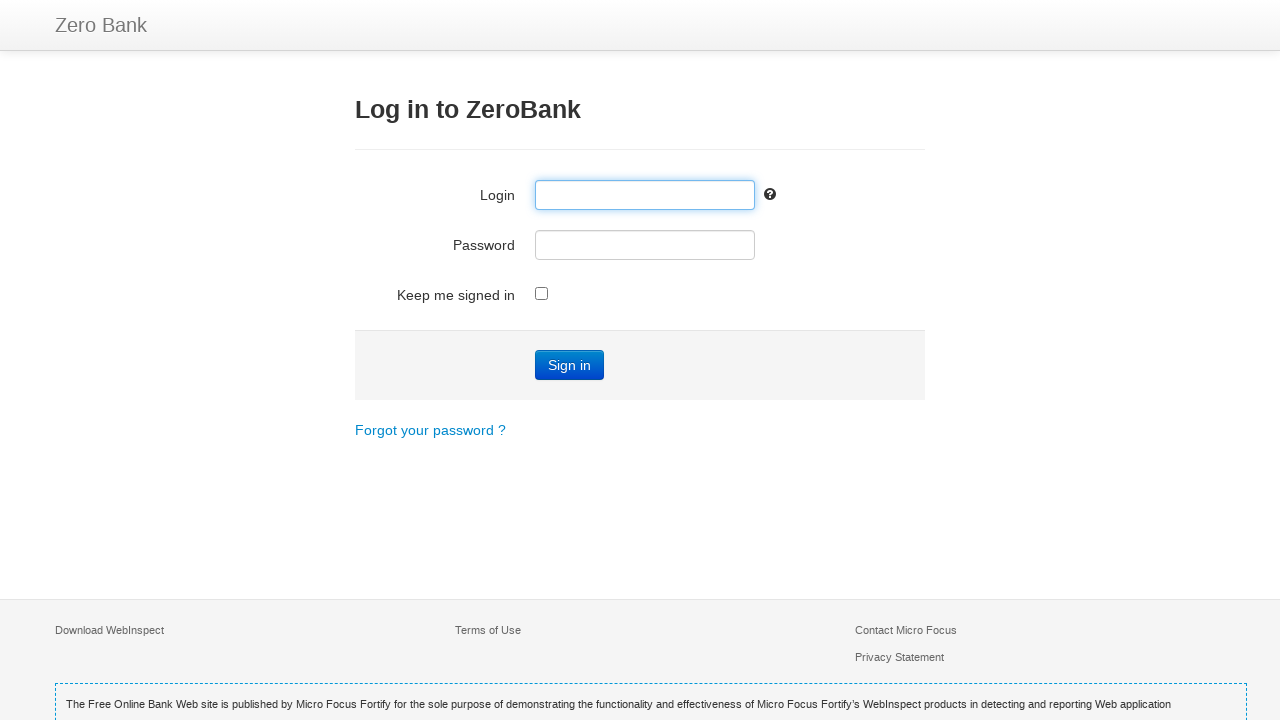